Tests navigation on GameMania website by clicking on the computers section and next button

Starting URL: https://ellievi.github.io/GameMania/#computadores

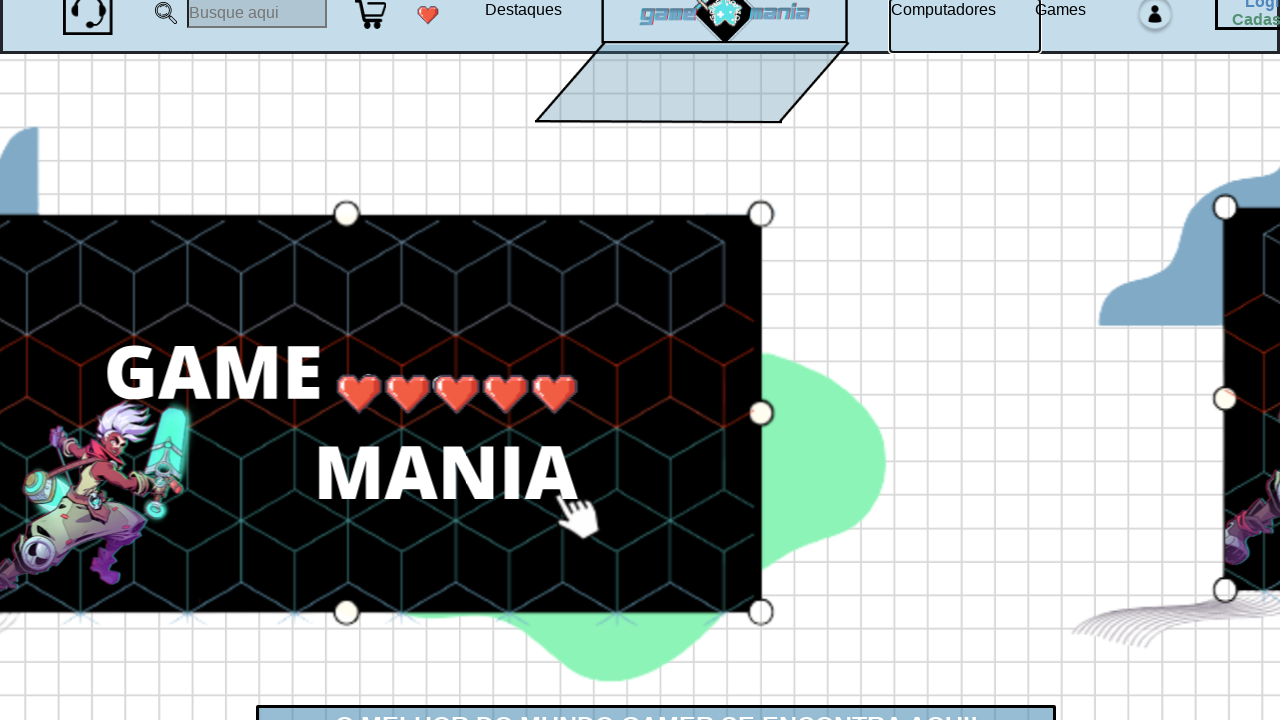

Clicked on computers section at (965, 26) on #computadores
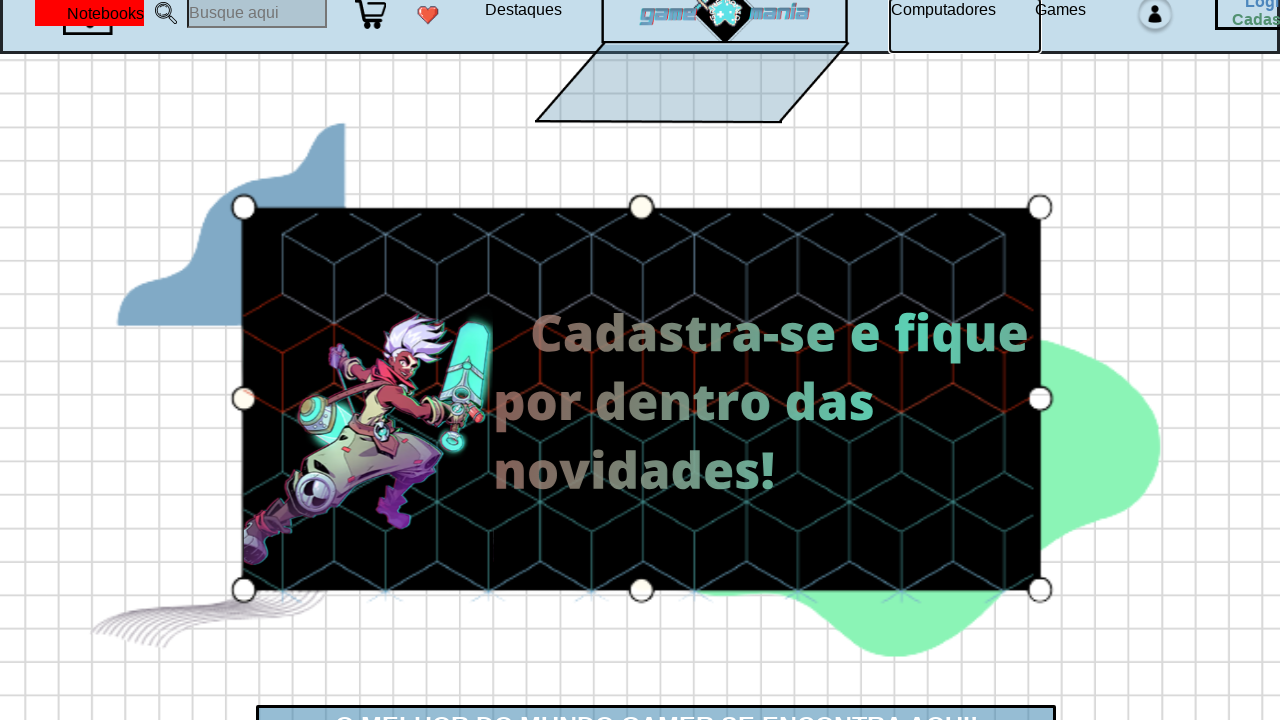

Clicked next button at (1256, 361) on #nxt-btn
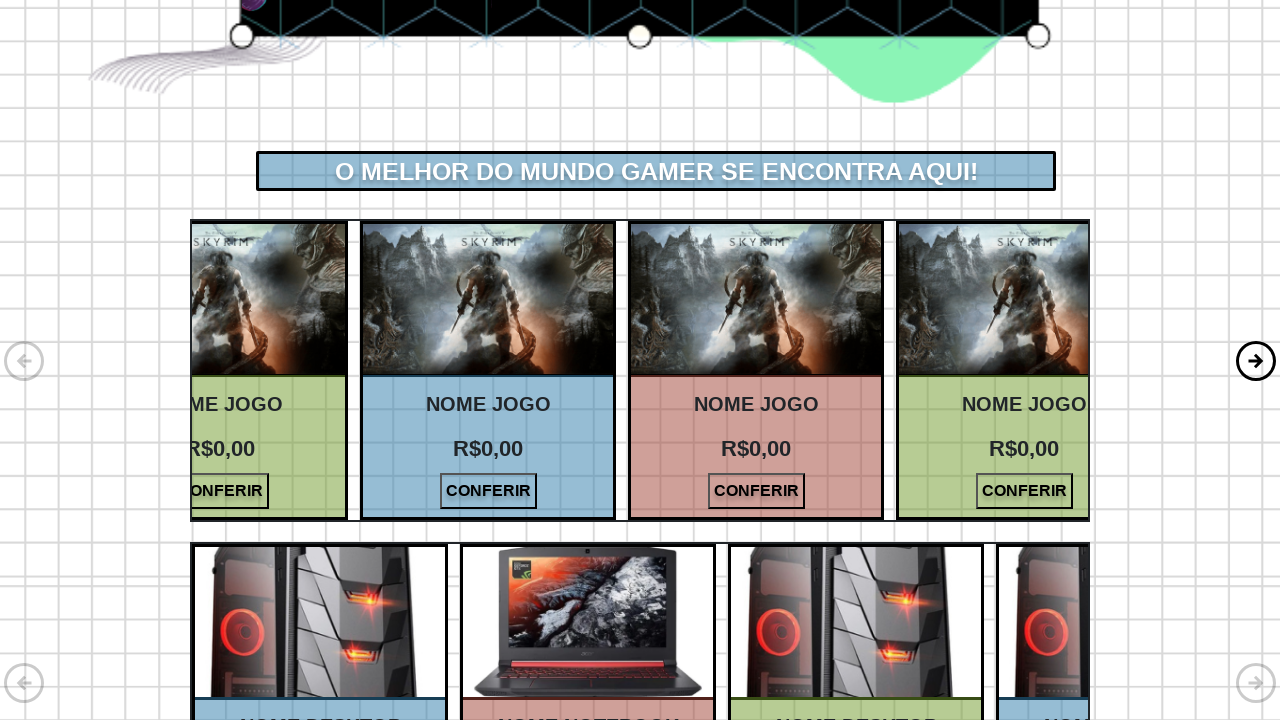

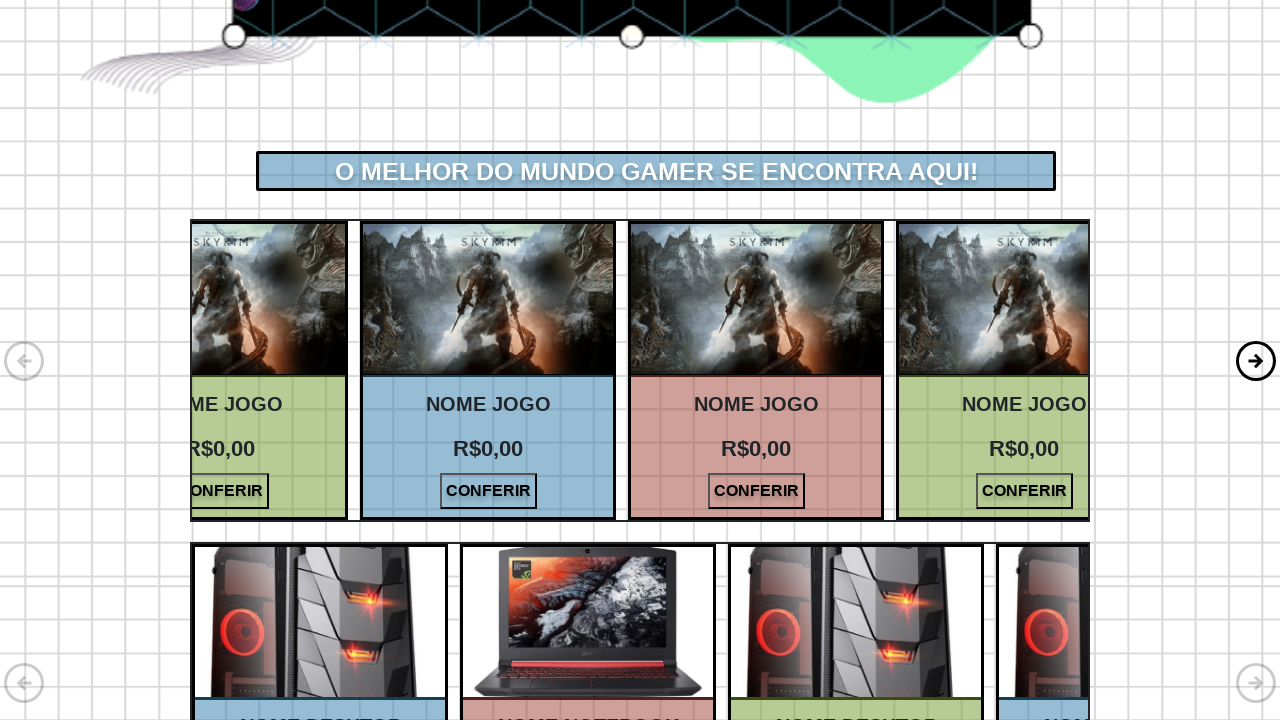